Tests drag and drop functionality by dragging an element and dropping it onto a target droppable area using mouse hover and click actions

Starting URL: https://jqueryui.com/resources/demos/droppable/default.html

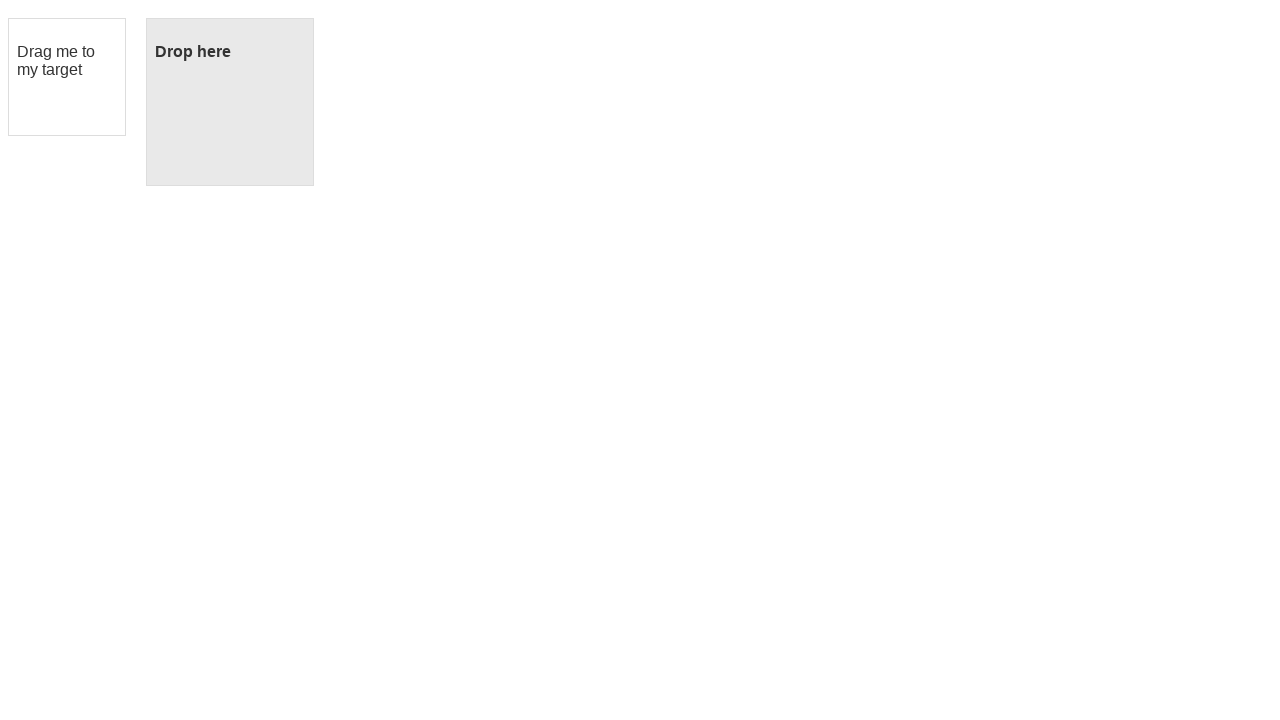

Hovered over the draggable element at (67, 77) on #draggable
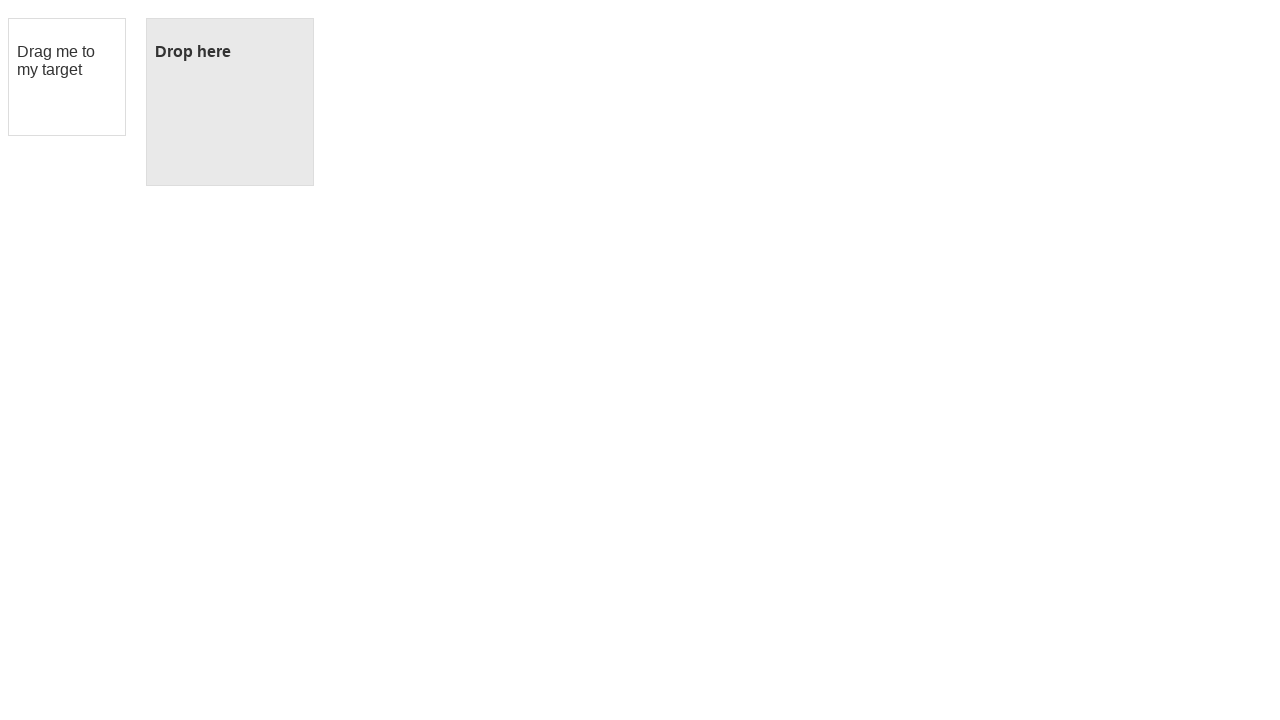

Pressed mouse button down to start dragging at (67, 77)
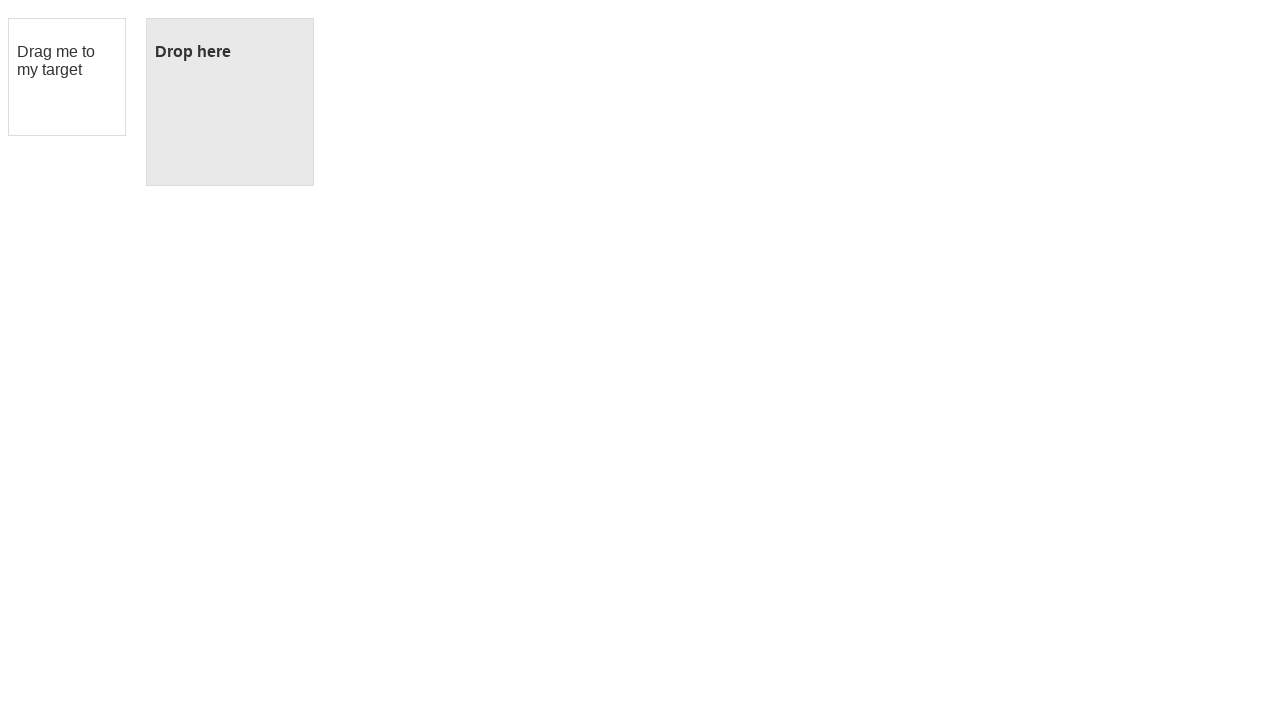

Hovered over the droppable target area at (230, 102) on #droppable
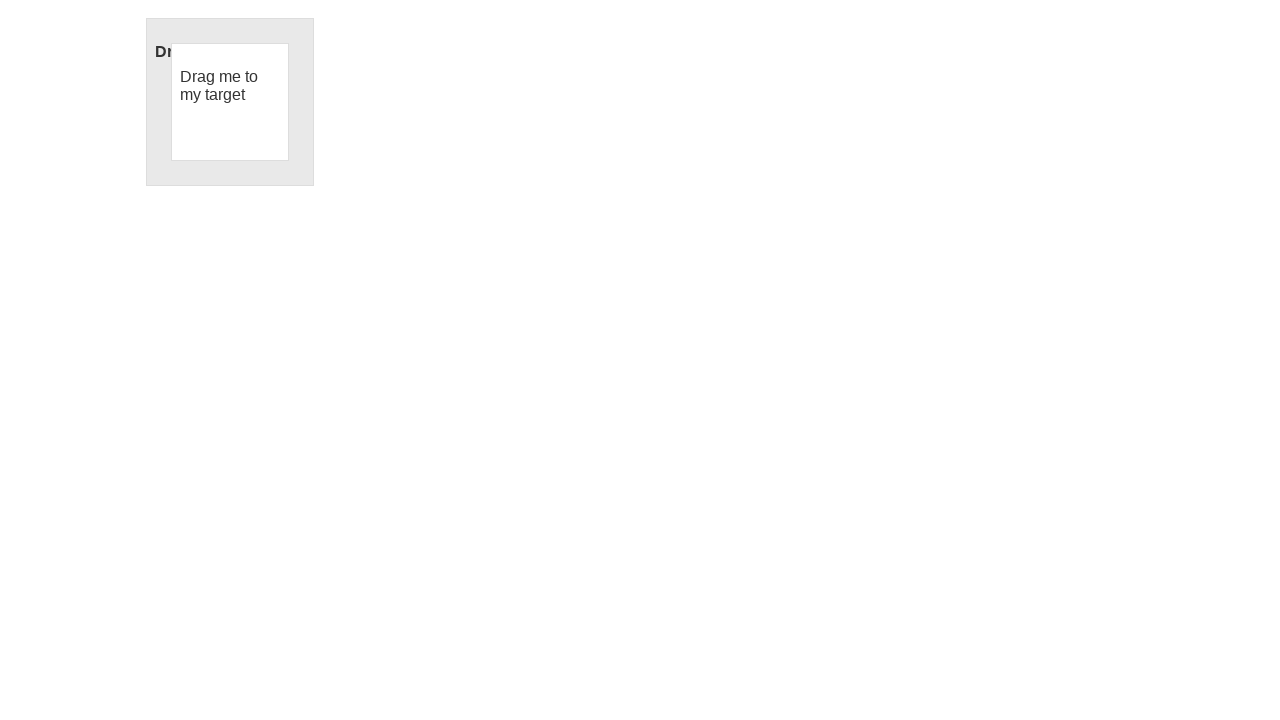

Released mouse button to drop the element onto the target at (230, 102)
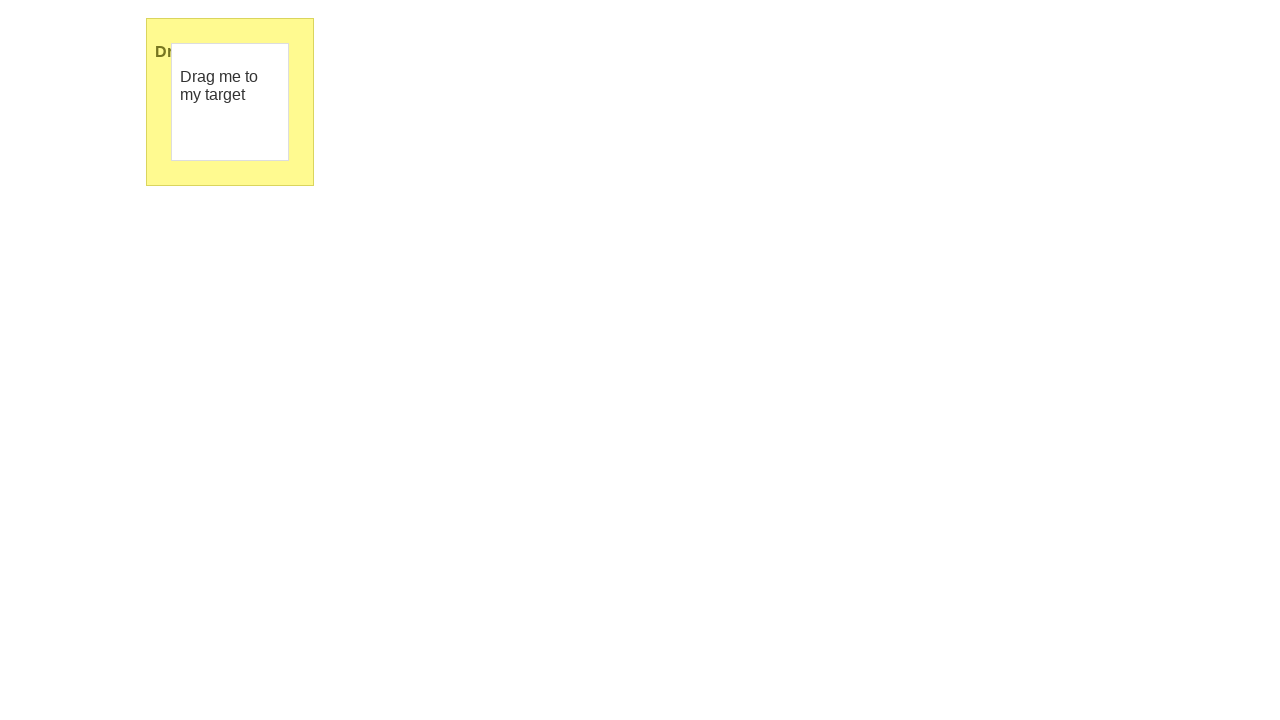

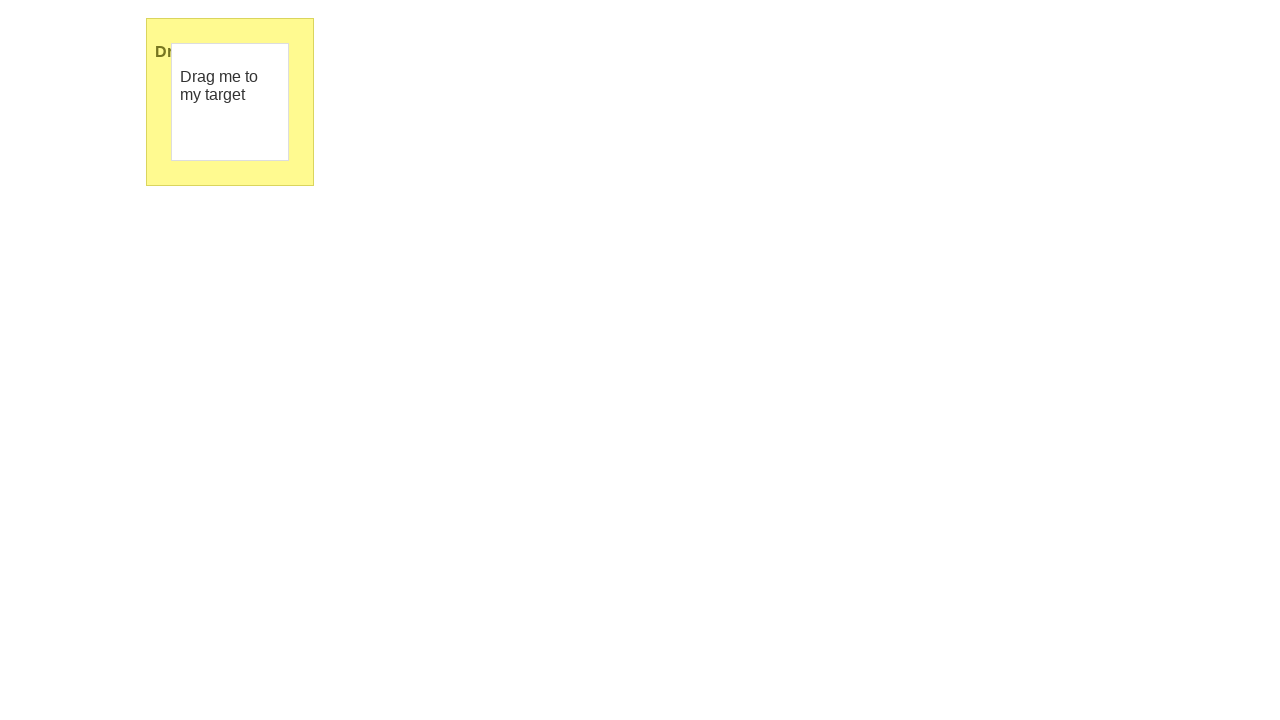